Tests the add/remove elements functionality by adding an element, verifying the delete button appears, then removing it and verifying the page title remains visible

Starting URL: https://the-internet.herokuapp.com/add_remove_elements/

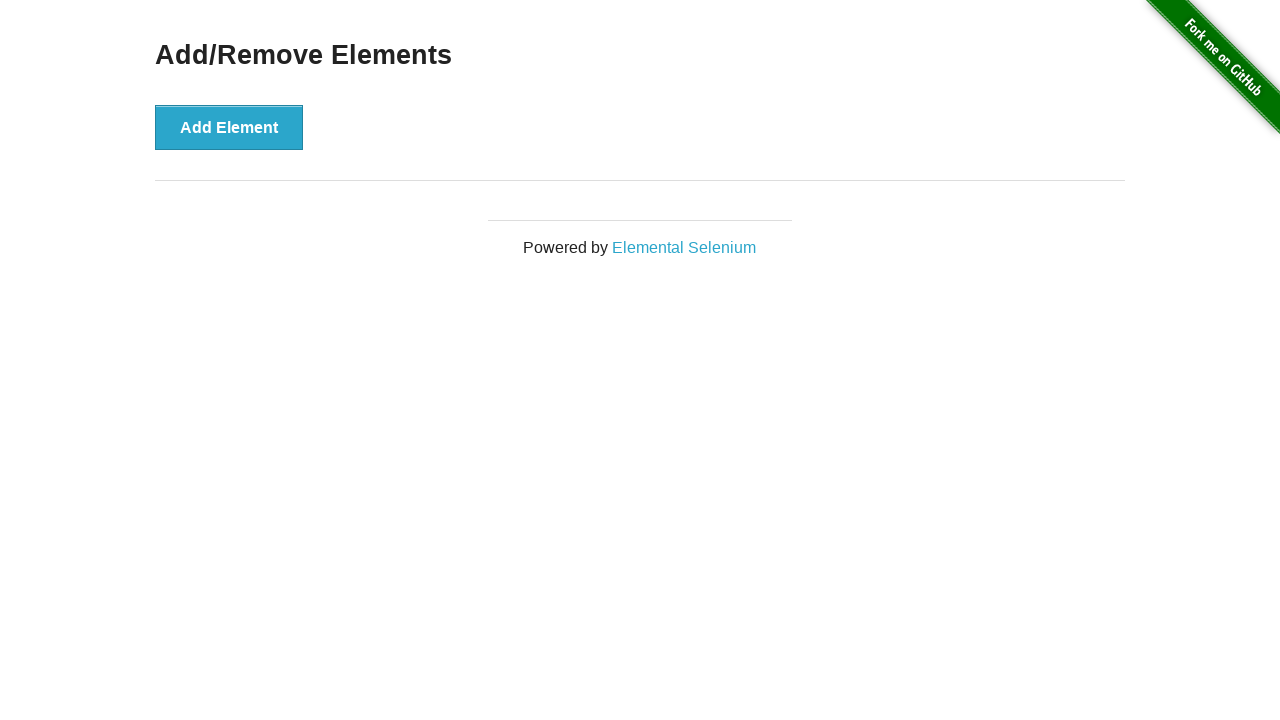

Clicked Add Element button to add a new element at (229, 127) on button:has-text('Add Element')
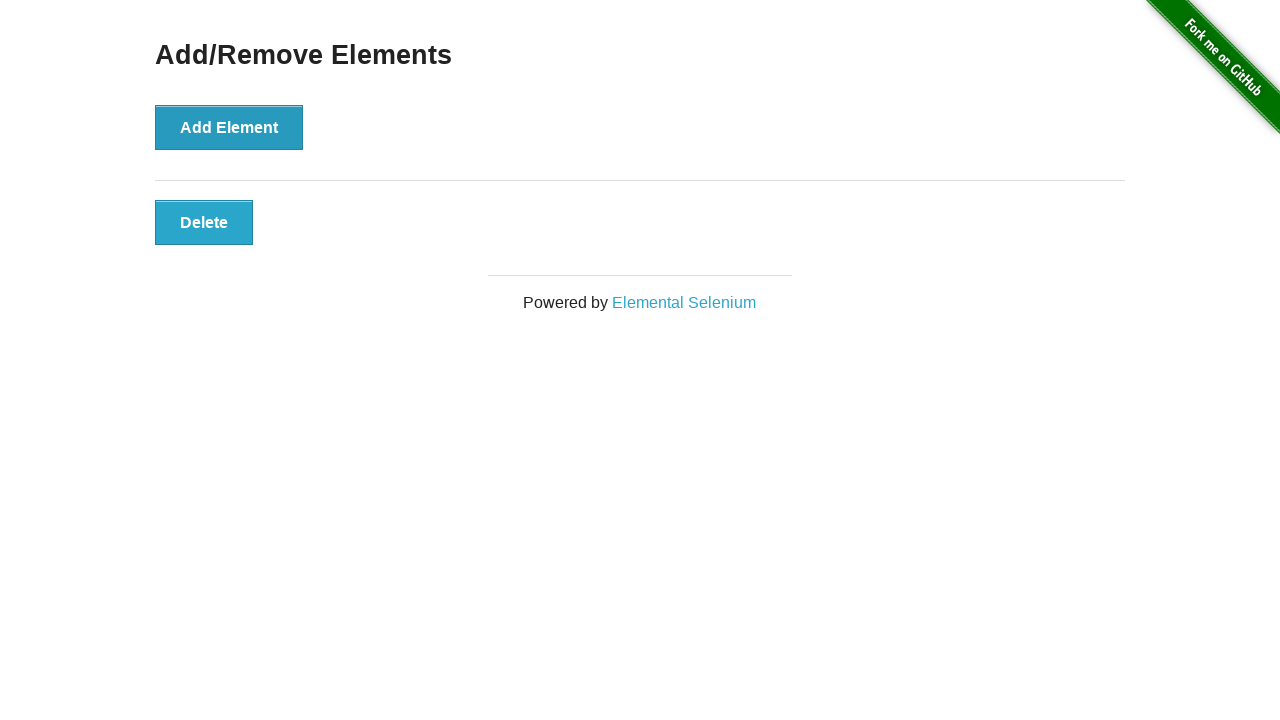

Delete button appeared after adding element
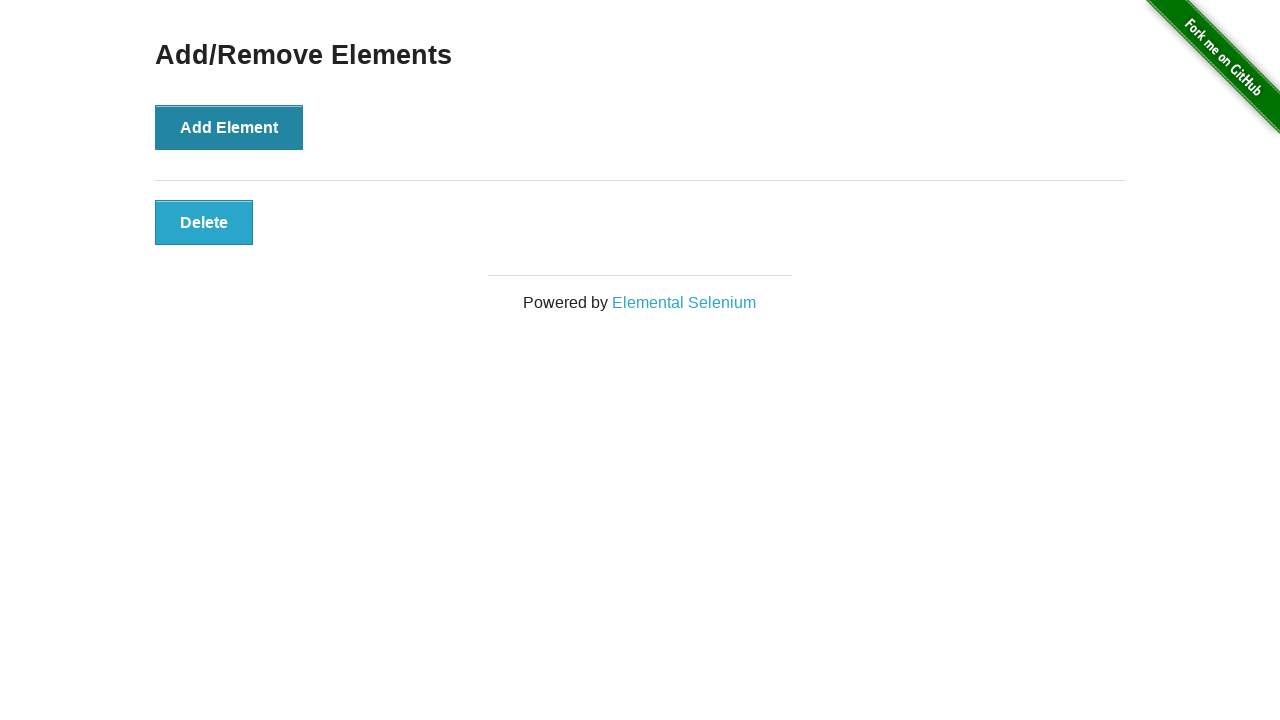

Clicked Delete button to remove the element at (204, 222) on button:has-text('Delete')
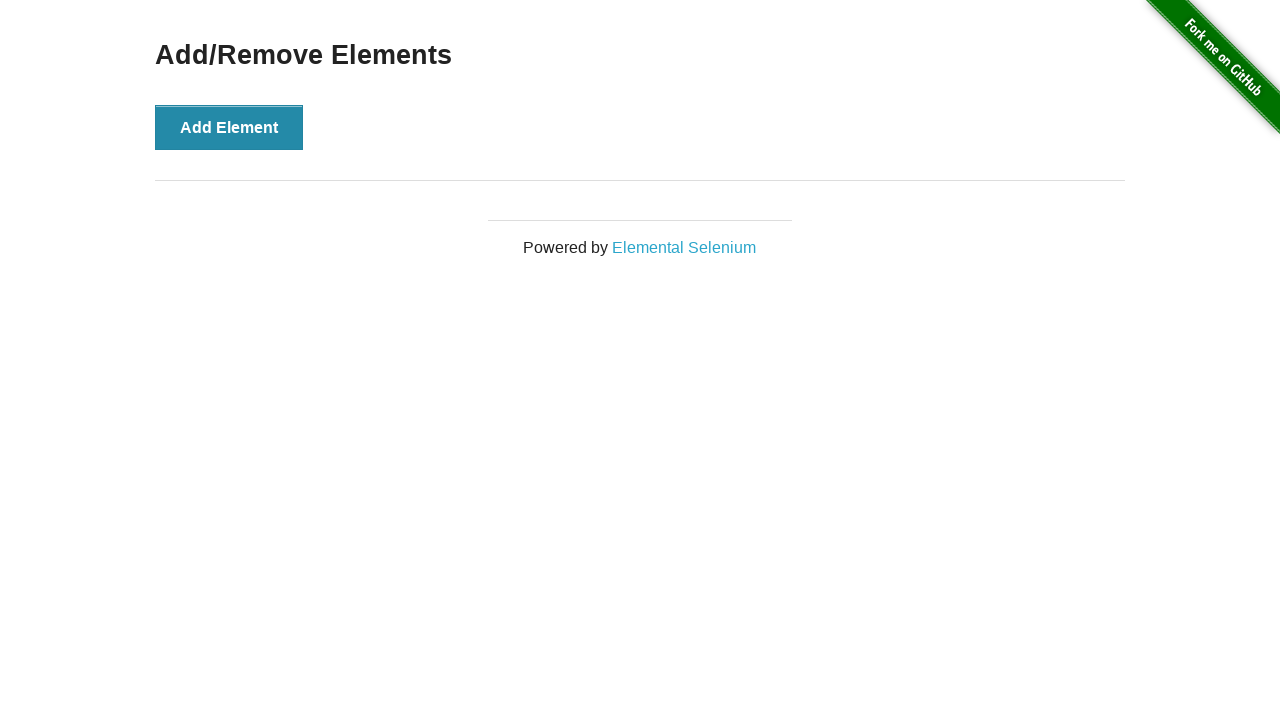

Verified page title 'Add/Remove Elements' is still visible after element removal
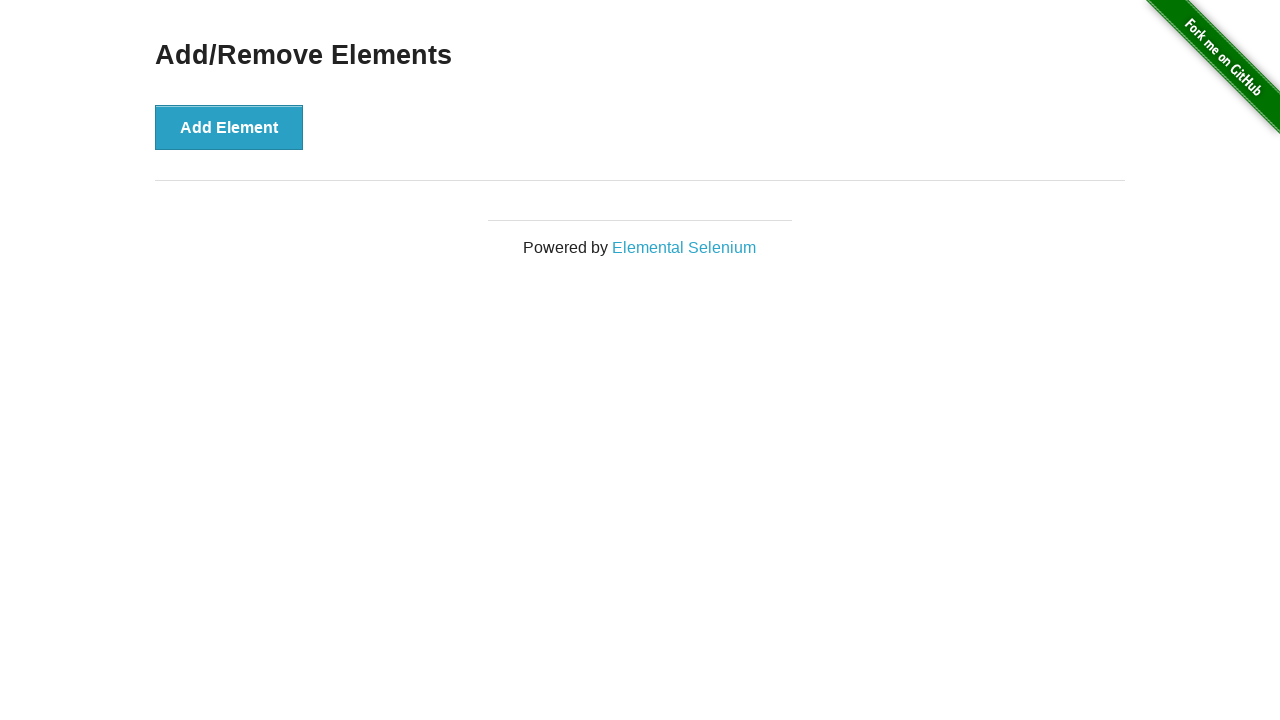

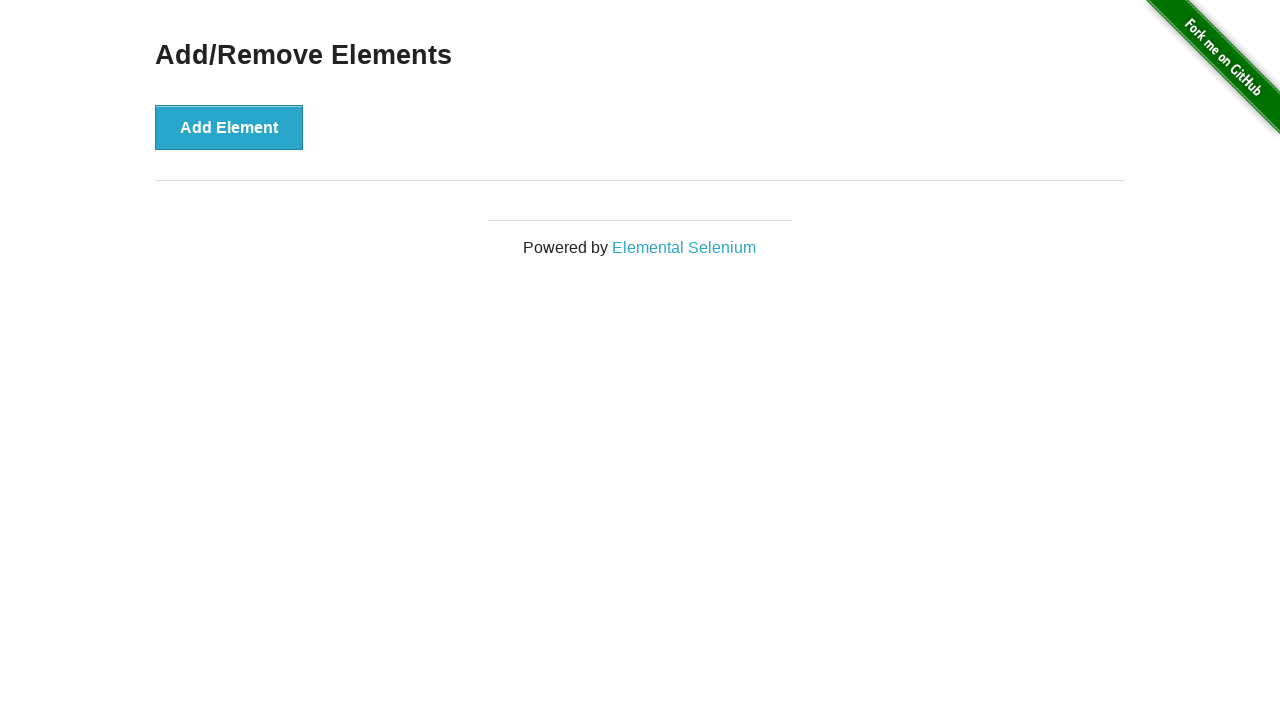